Tests email field input validation with numeric characters

Starting URL: https://b2c.passport.rt.ru/auth/realms/b2c/protocol/openid-connect/auth?client_id=account_b2c&redirect_uri=https://b2c.passport.rt.ru/account_b2c/login?theme%3Dlight&response_type=code&scope=openid&state=ac430121-8a61-410e-8d51-016d4d0a1a5b&theme=light&auth_type

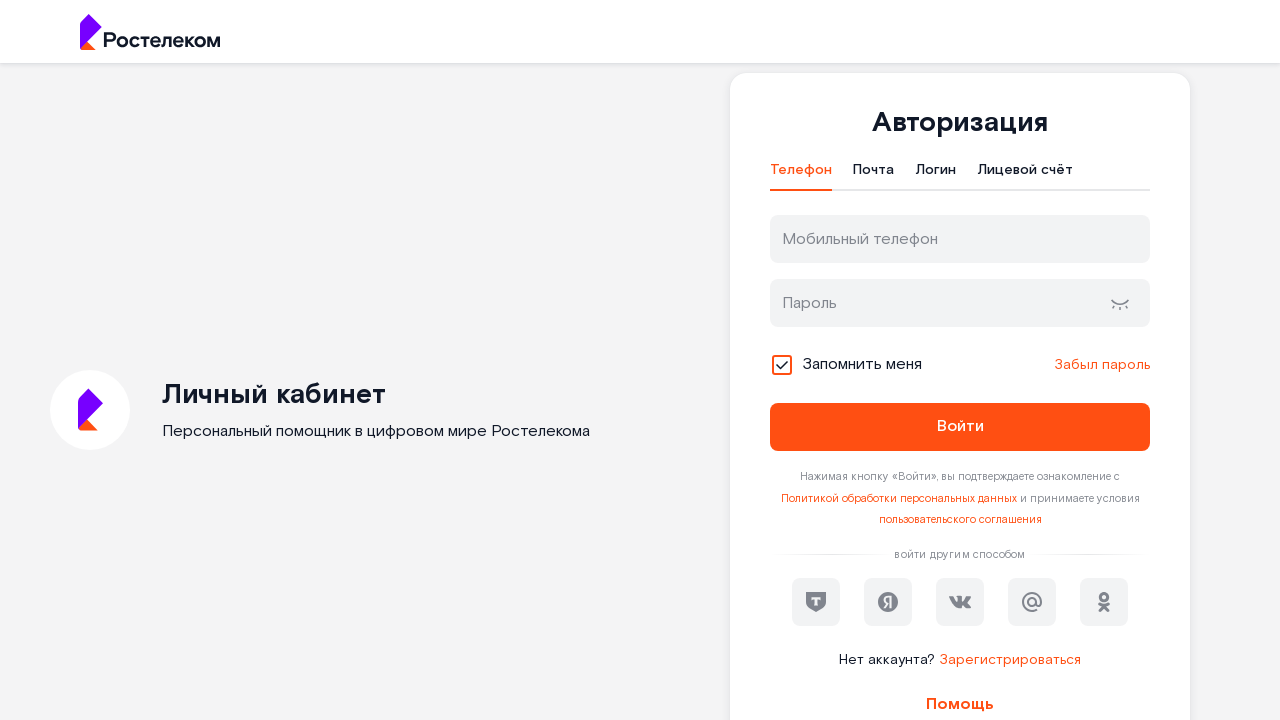

Clicked on email tab at (874, 175) on div#t-btn-tab-mail
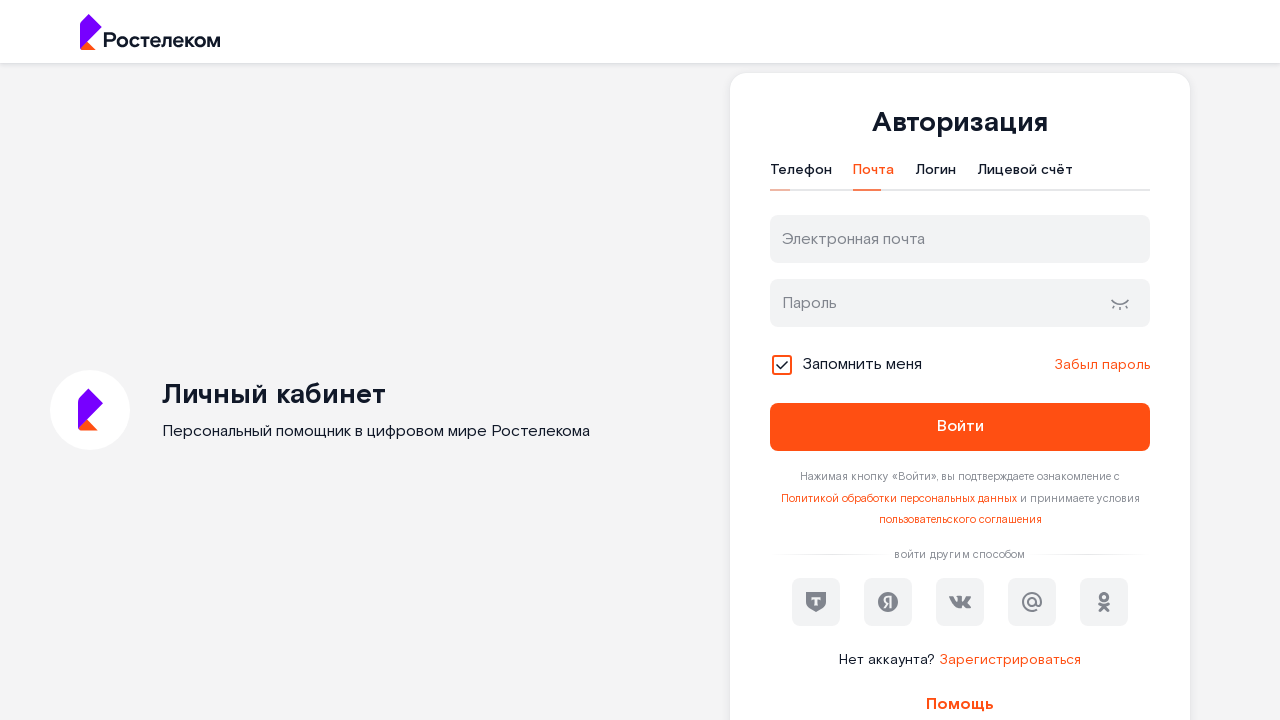

Filled email field with numeric characters '1234567890' on input#username
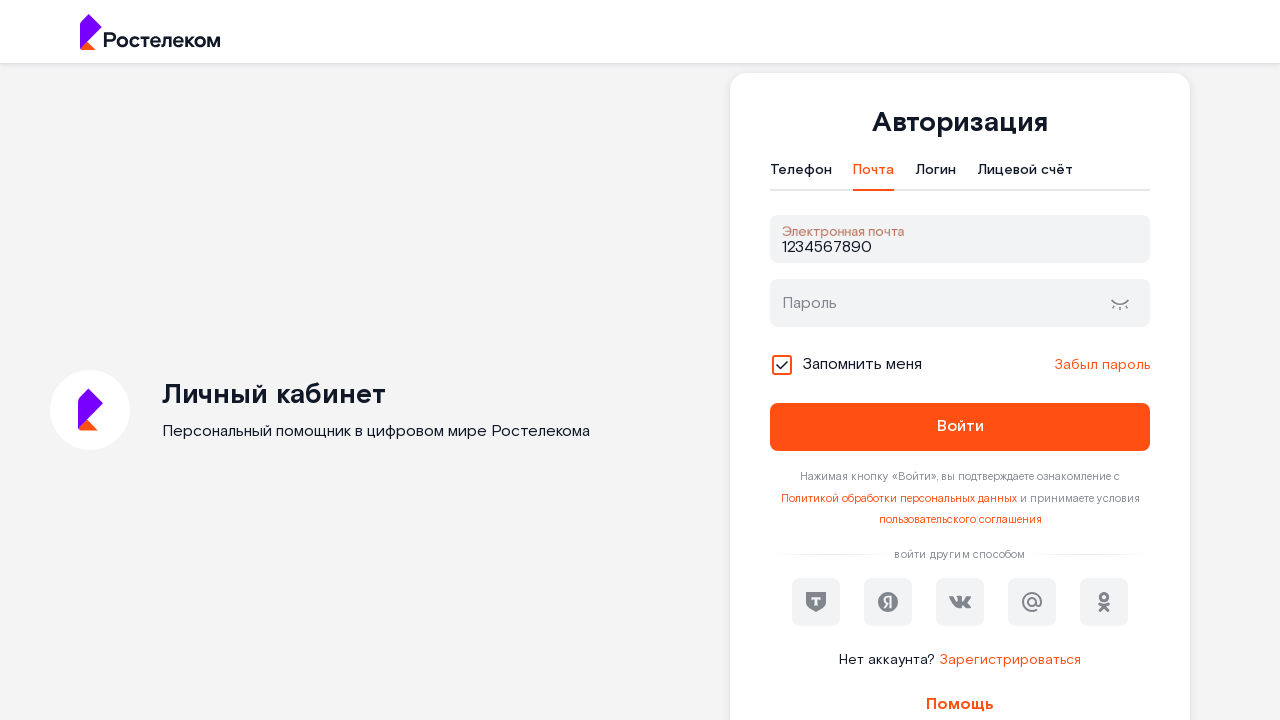

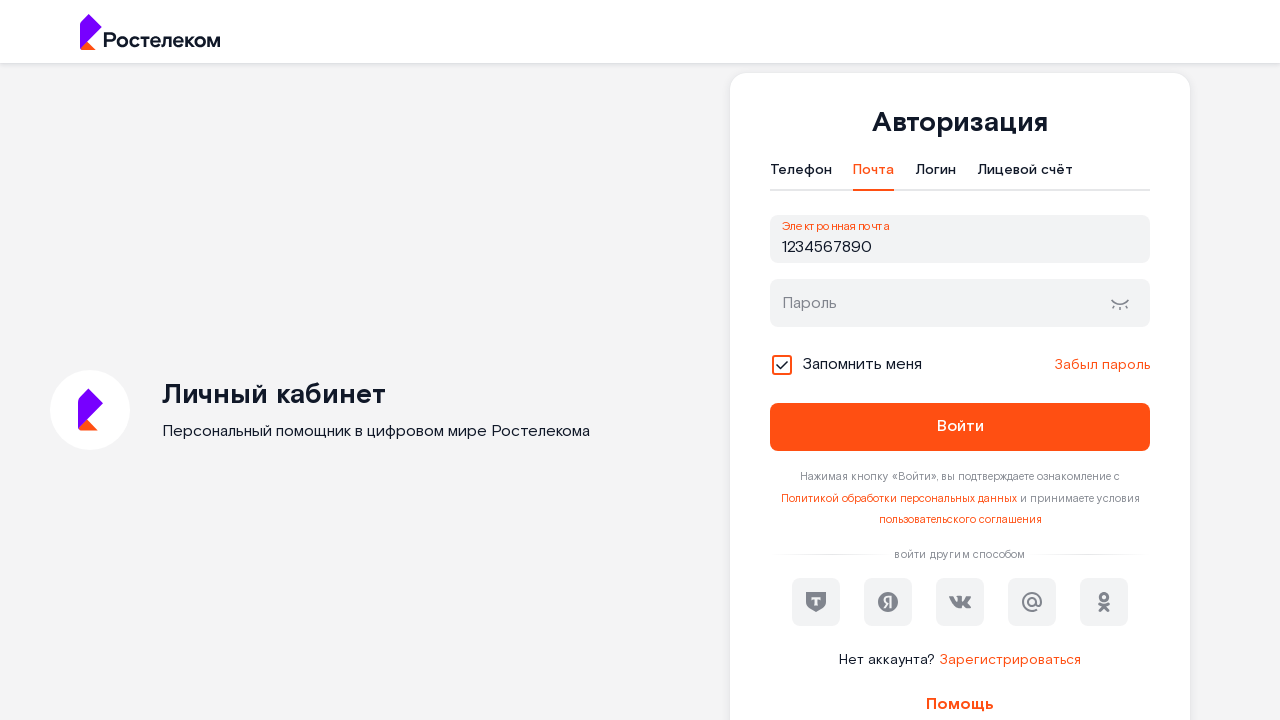